Opens a new window by clicking the Open Window button

Starting URL: https://rahulshettyacademy.com/AutomationPractice

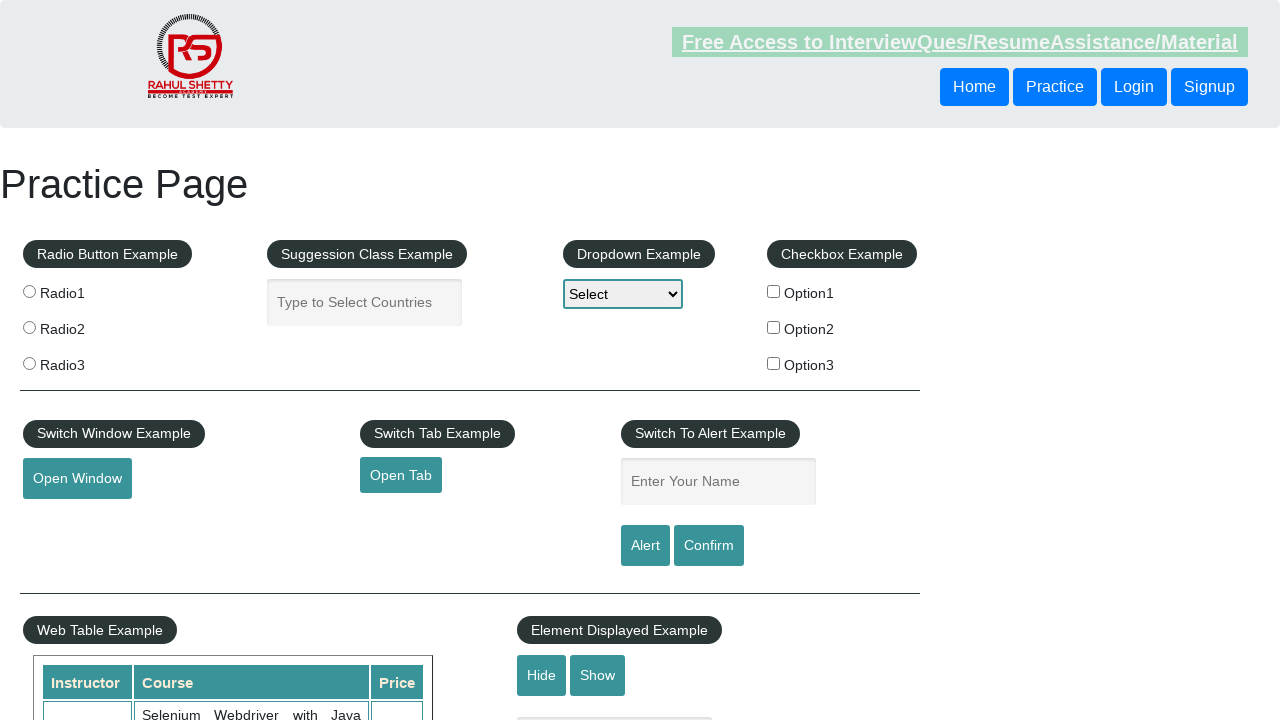

Clicked 'Open Window' button to open new window at (77, 479) on xpath=//button[text()='Open Window']
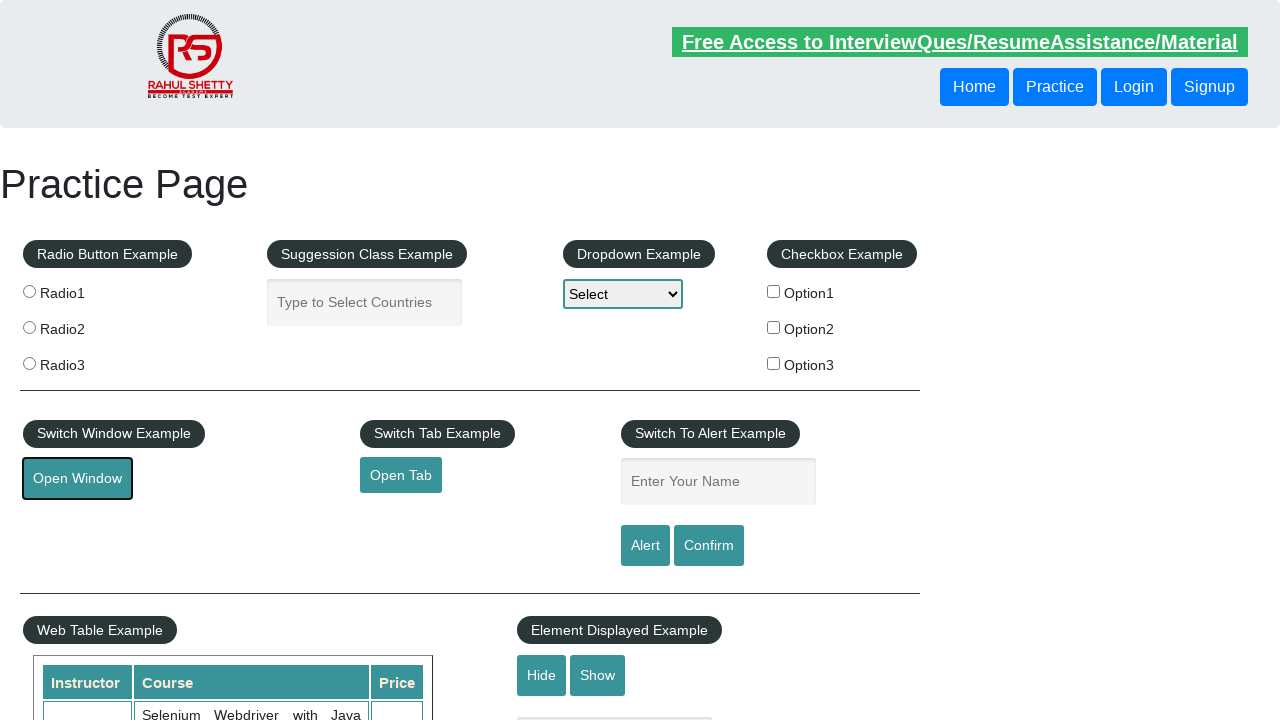

New window opened and captured
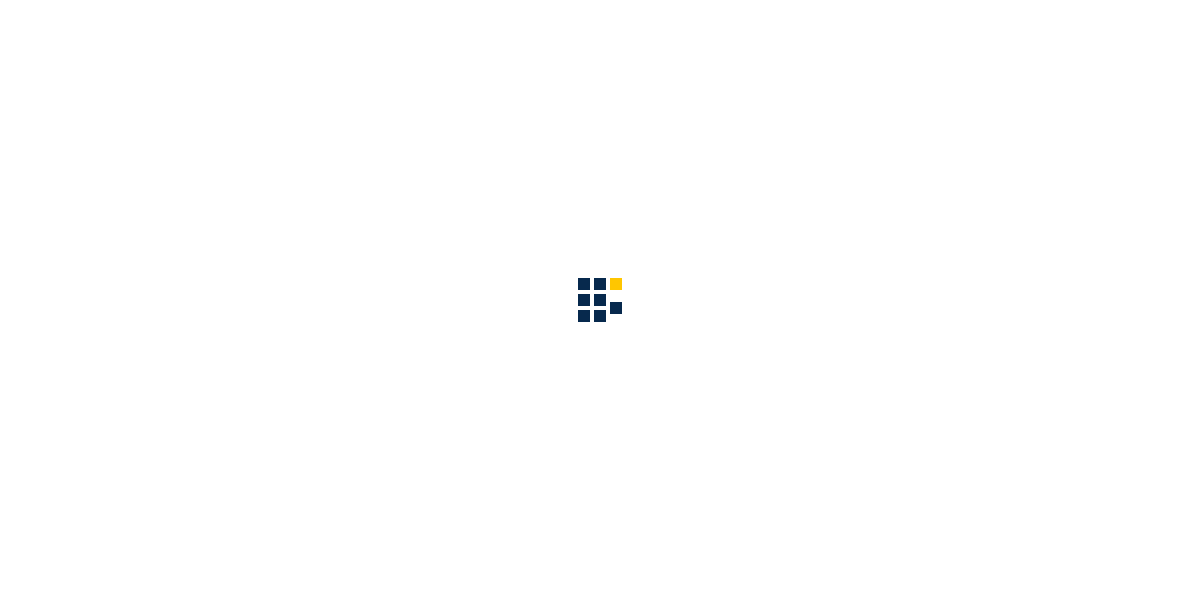

Waited for image to load in new window
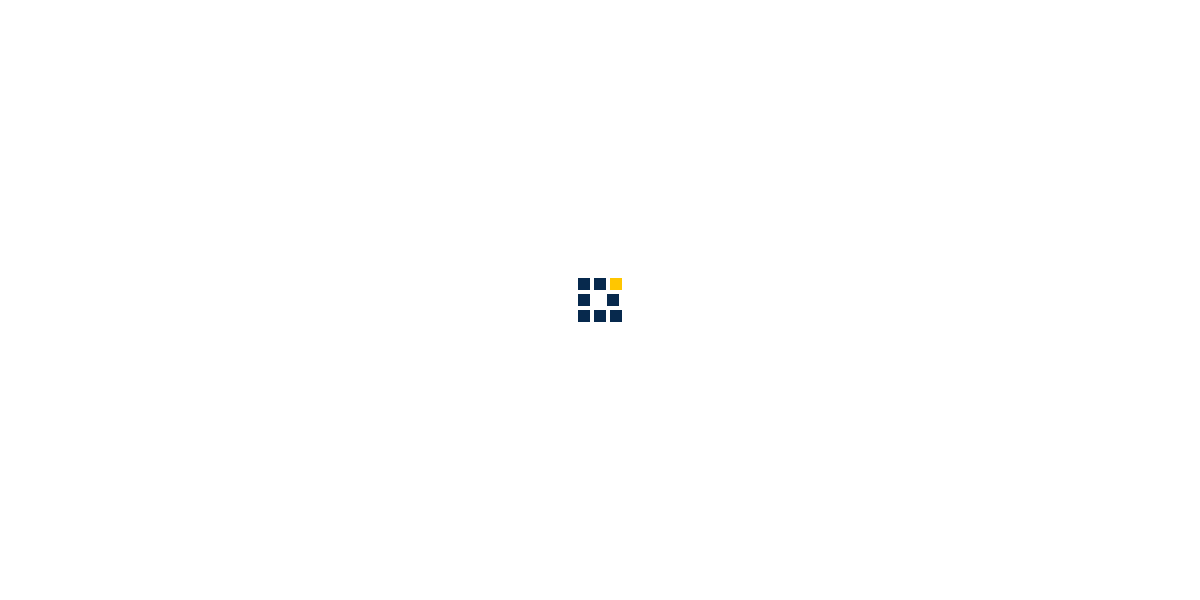

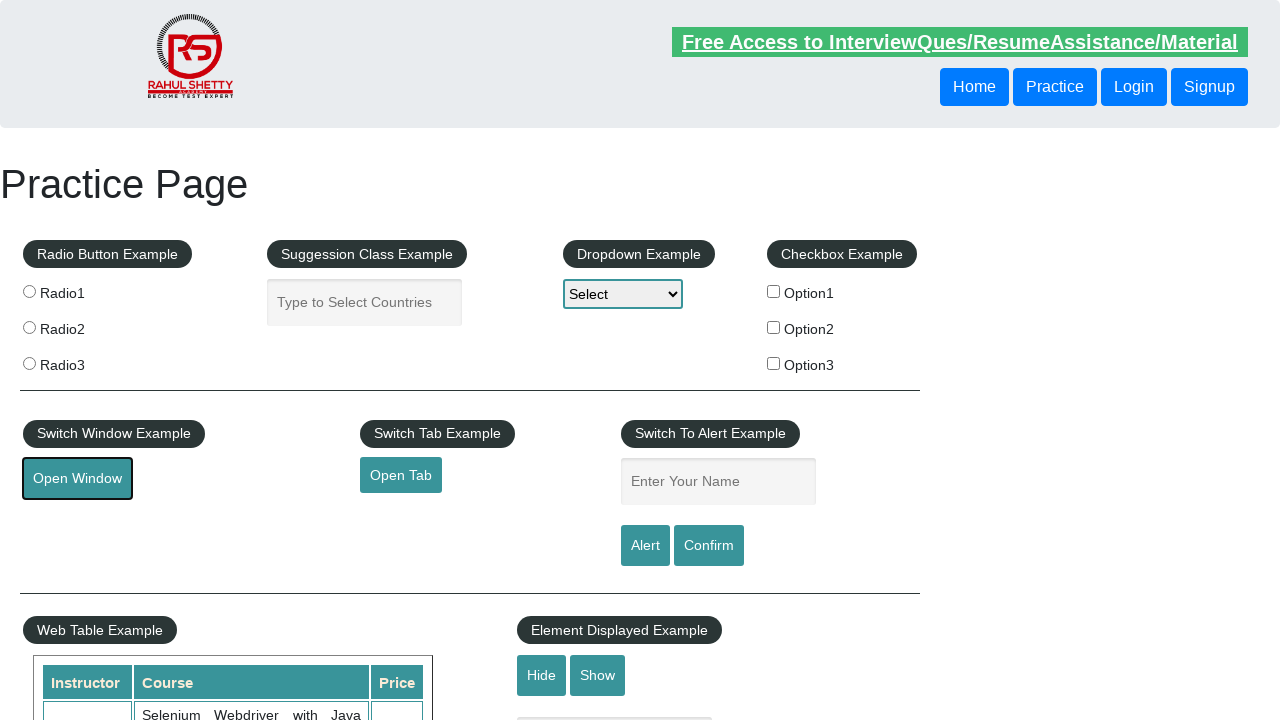